Verifies that the main heading on the LMS homepage displays "Learn from Industry Experts"

Starting URL: https://alchemy.hguy.co/lms

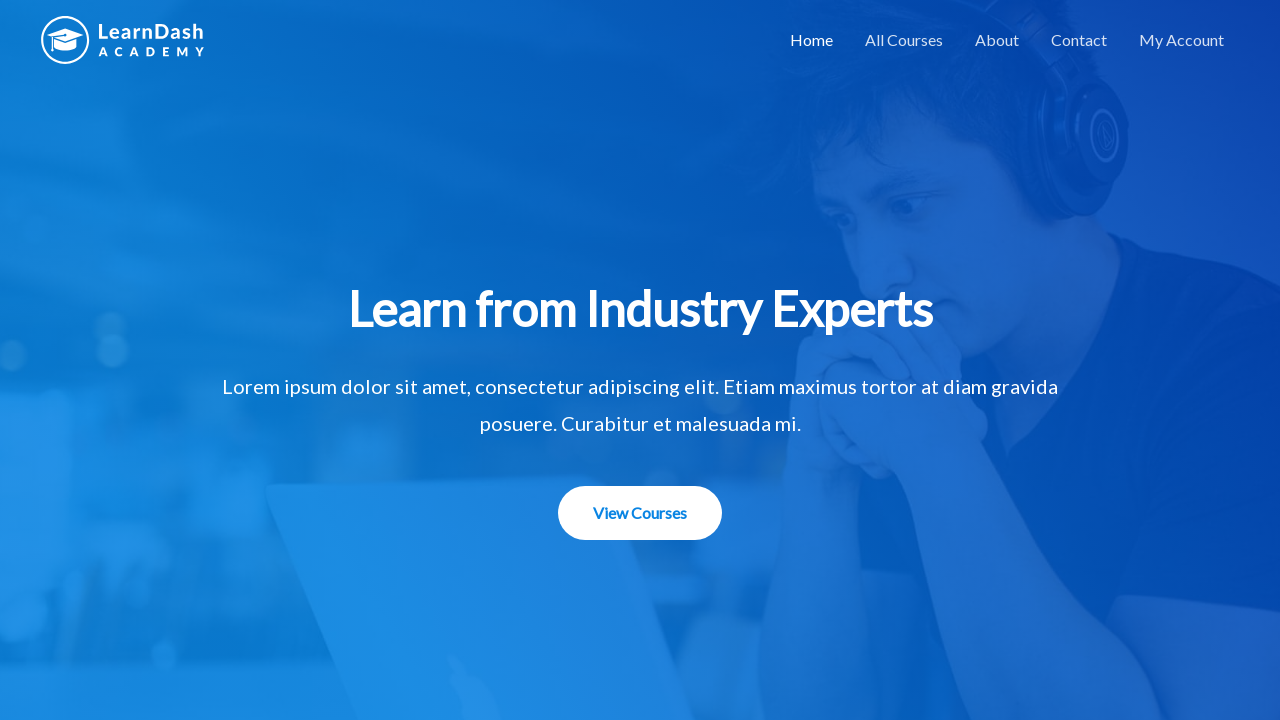

Filled username field with 'standard_user'
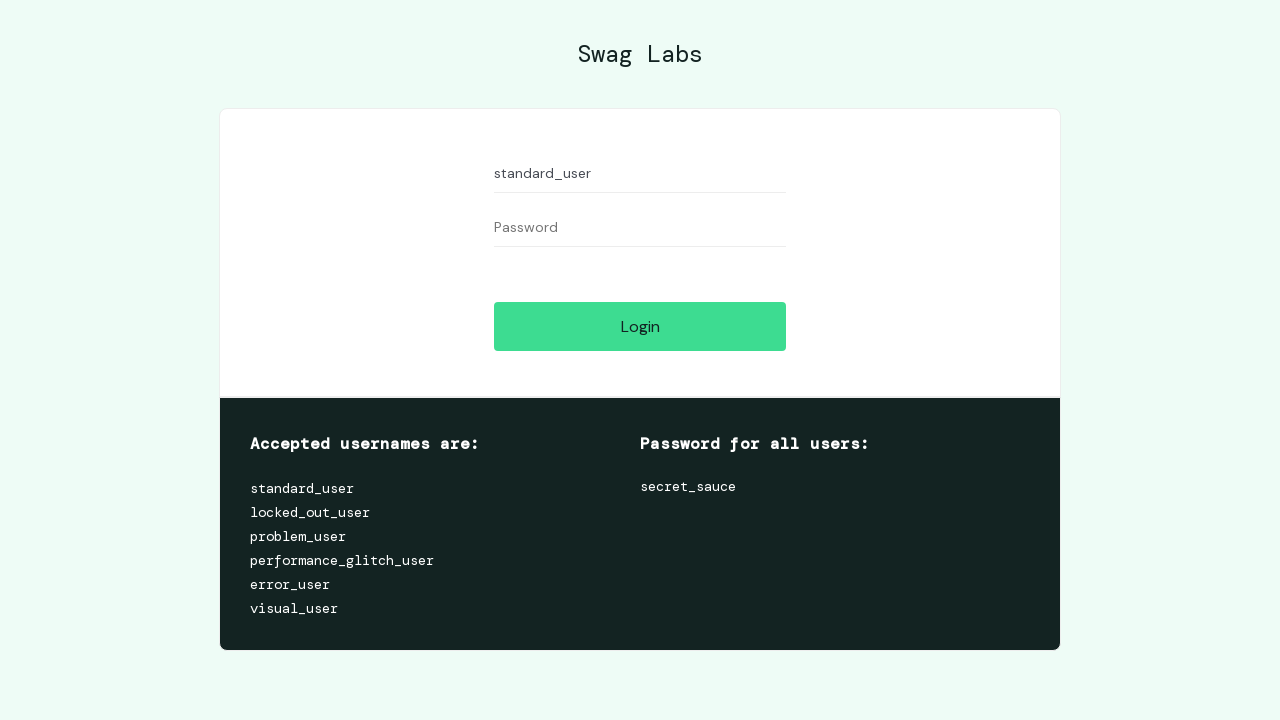

Filled password field with 'secret_sauce'
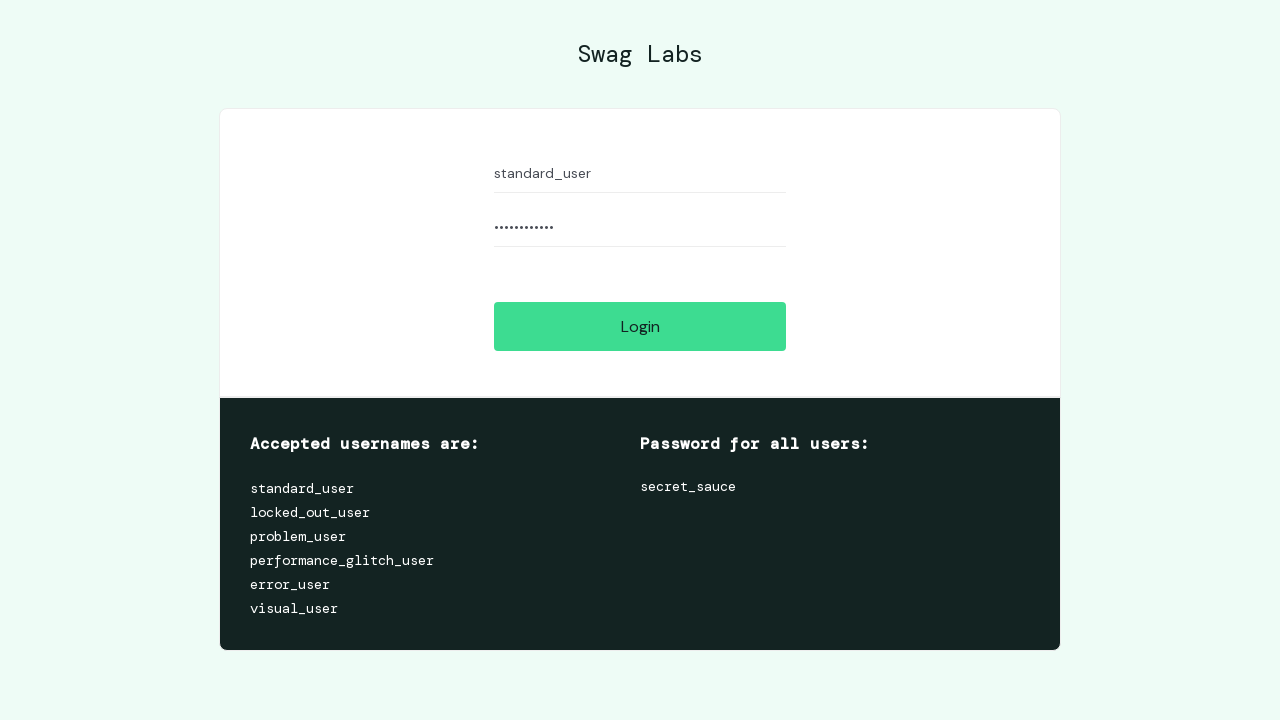

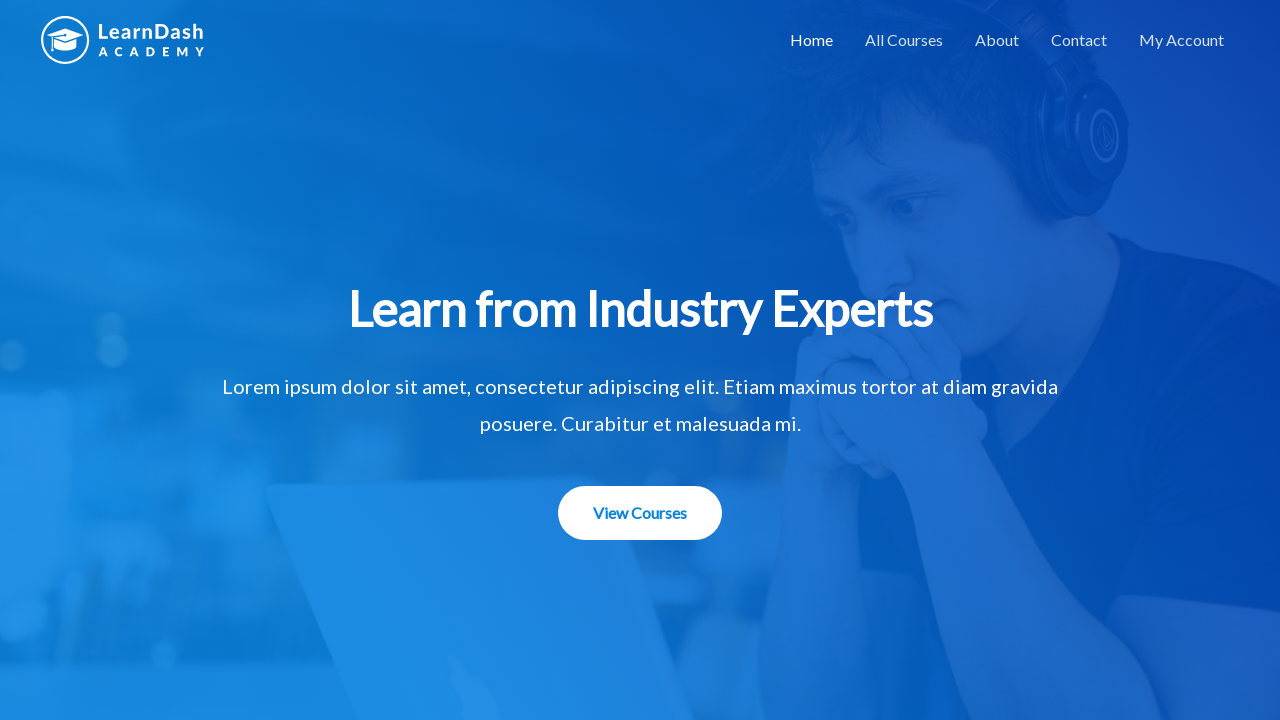